Tests iframe handling by navigating to a W3Schools iframe example page, switching to an iframe context, clicking a link inside the iframe, and then switching back to the default context

Starting URL: https://www.w3schools.com/html/tryit.asp?filename=tryhtml_iframe_target

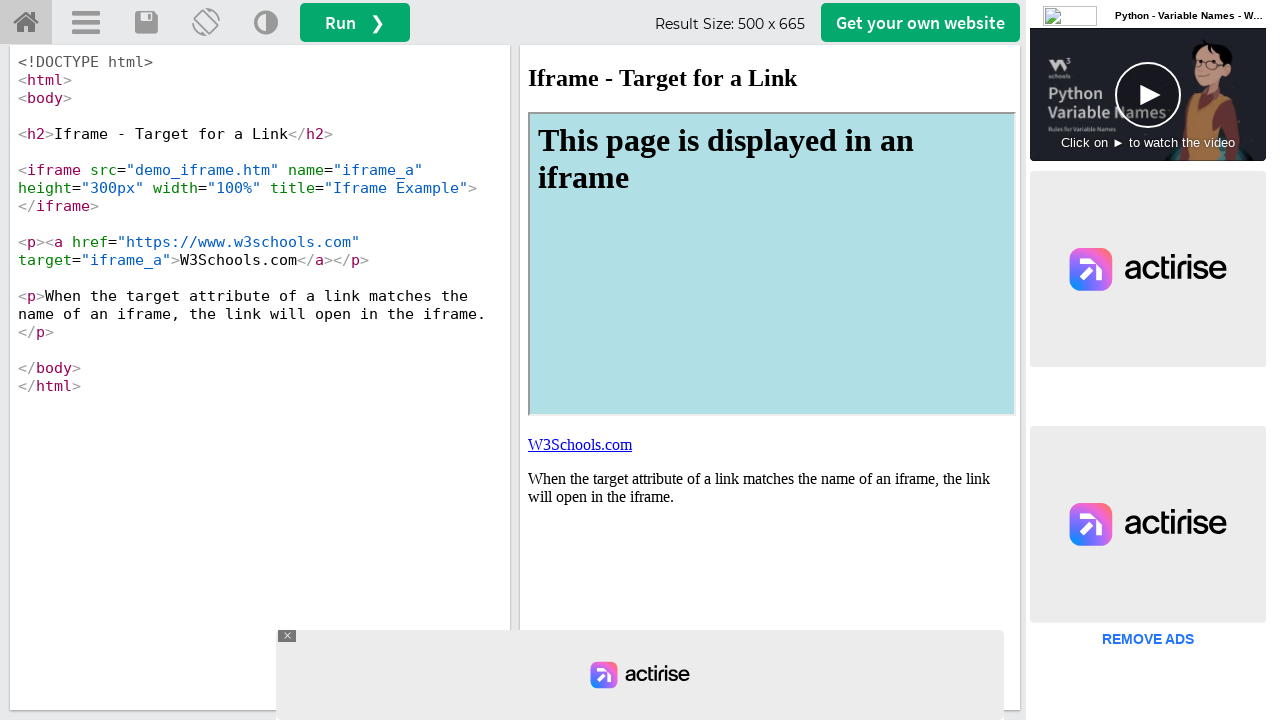

Waited for iframe element with id 'iframeResult' to load
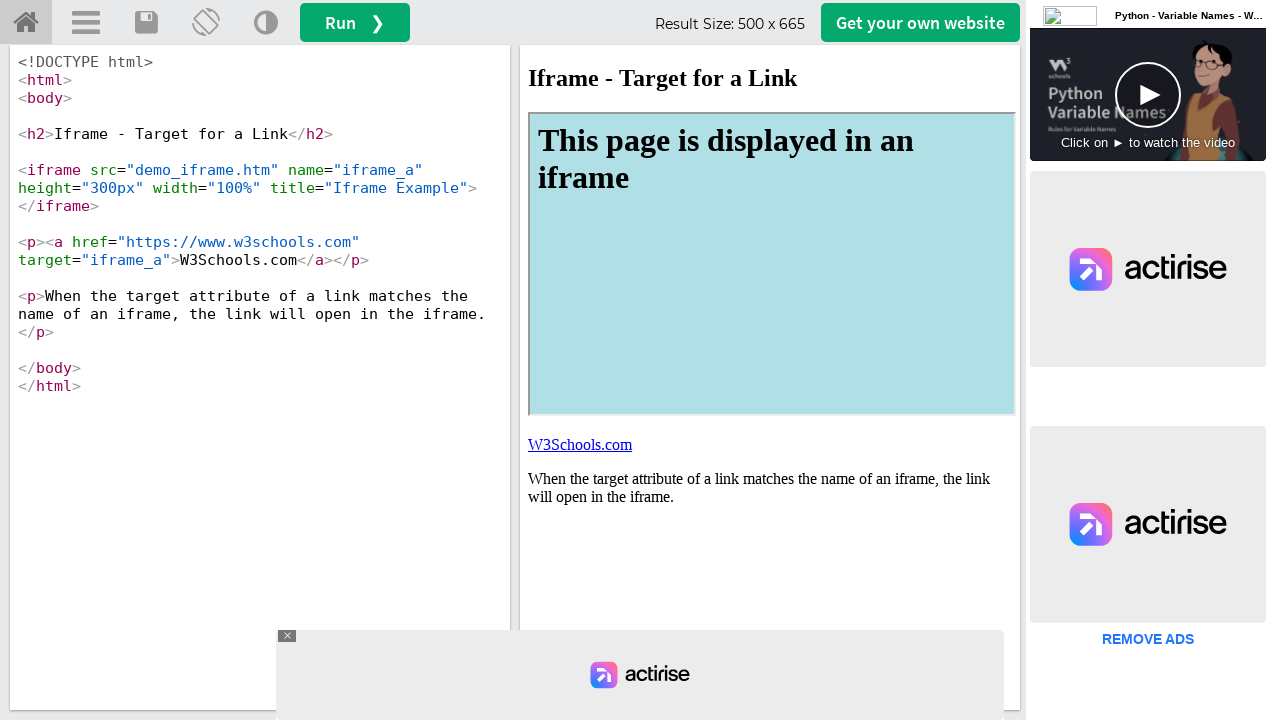

Located iframe element and switched context to it
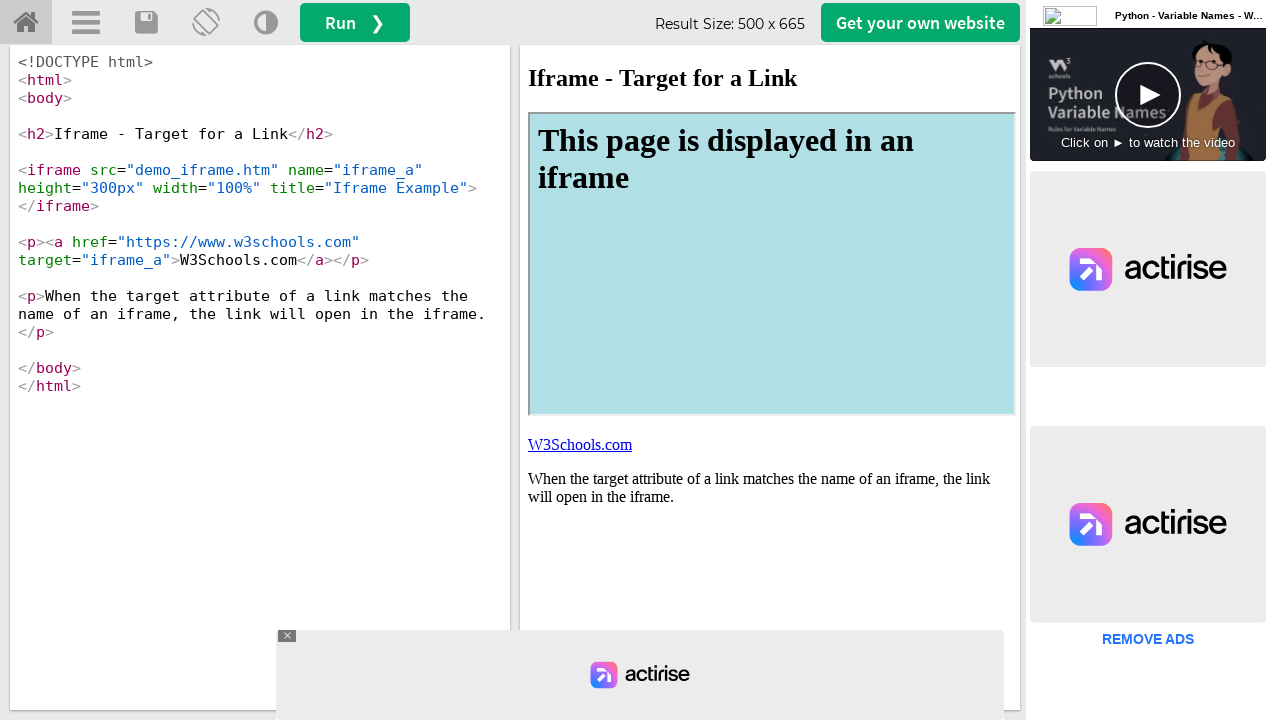

Clicked link inside the iframe at (580, 444) on #iframeResult >> internal:control=enter-frame >> xpath=//html/body/p[1]/a
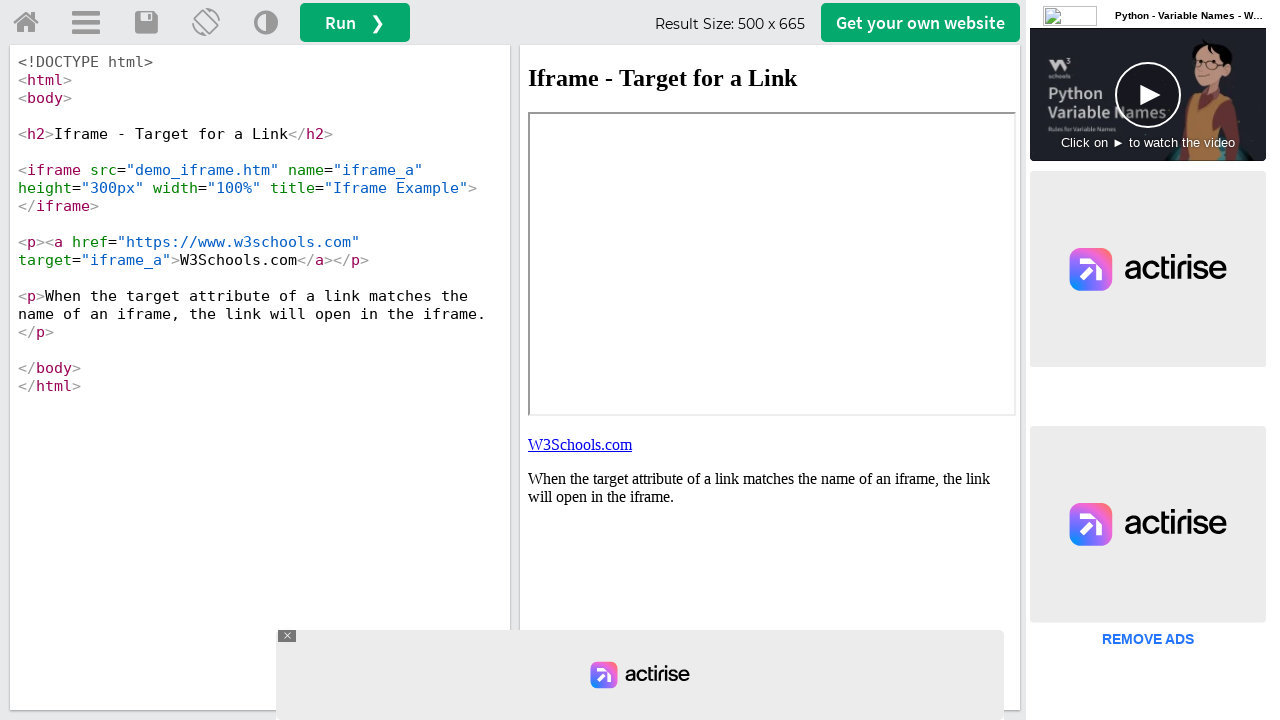

Waited for action to complete (1000ms)
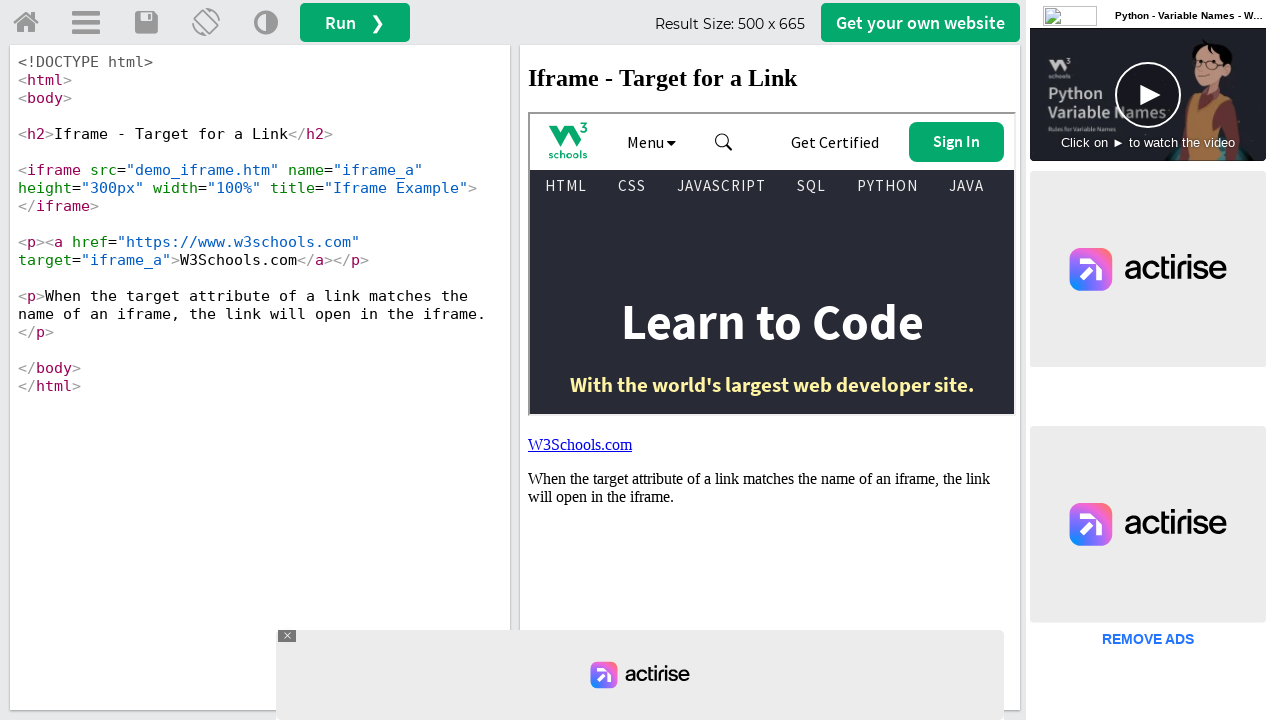

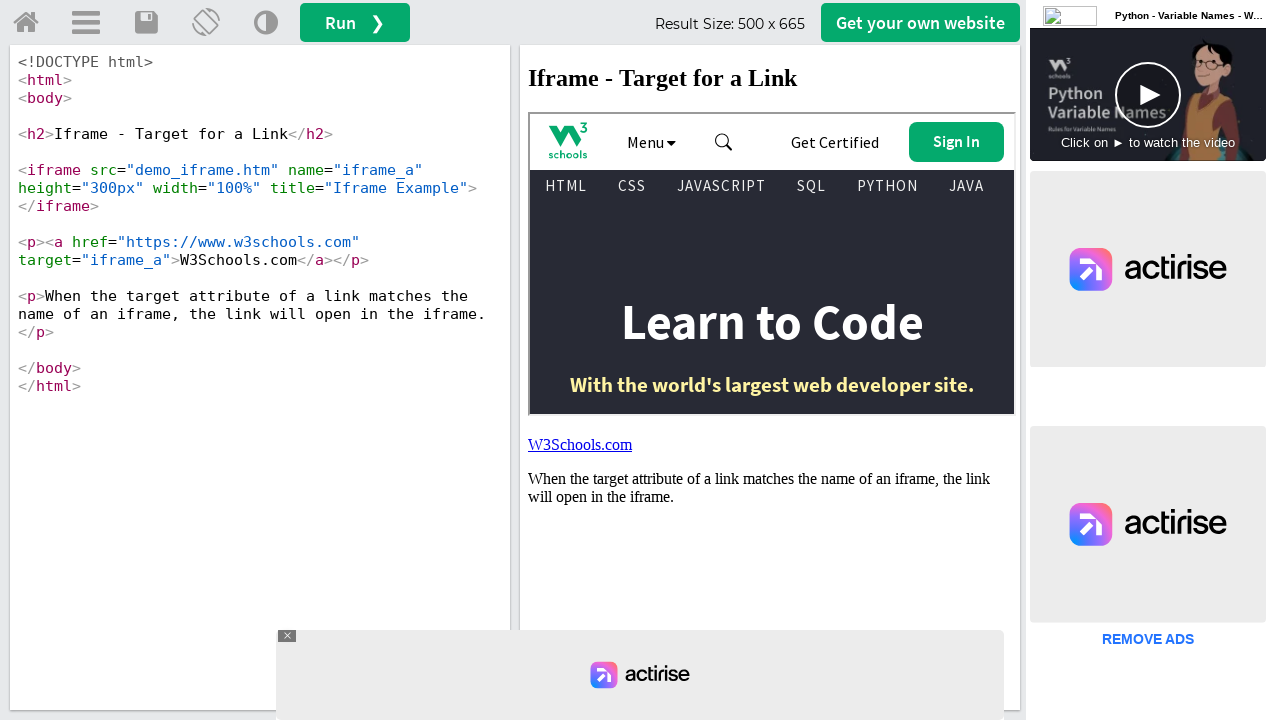